Tests filling an input field with maxlength attribute of 15 characters on a tutorial page about adding padding to containers.

Starting URL: https://www.hyrtutorials.com/p/add-padding-to-containers.html

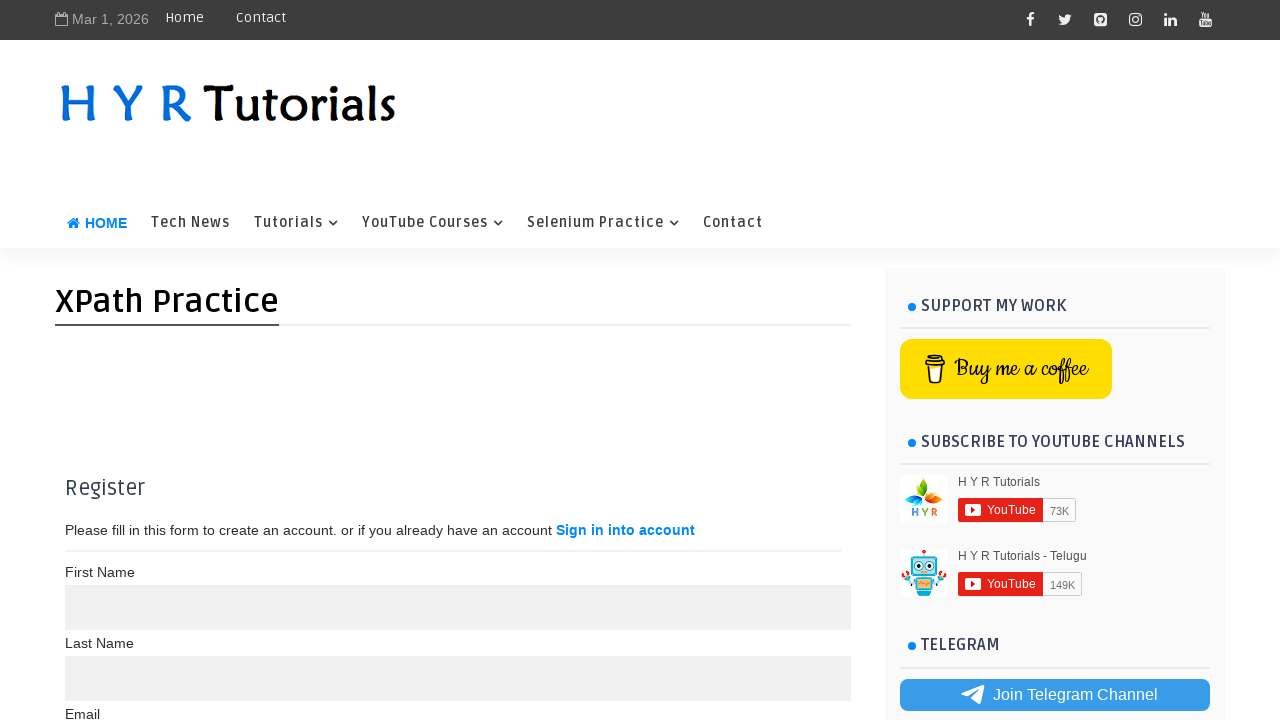

Navigated to add-padding-to-containers tutorial page
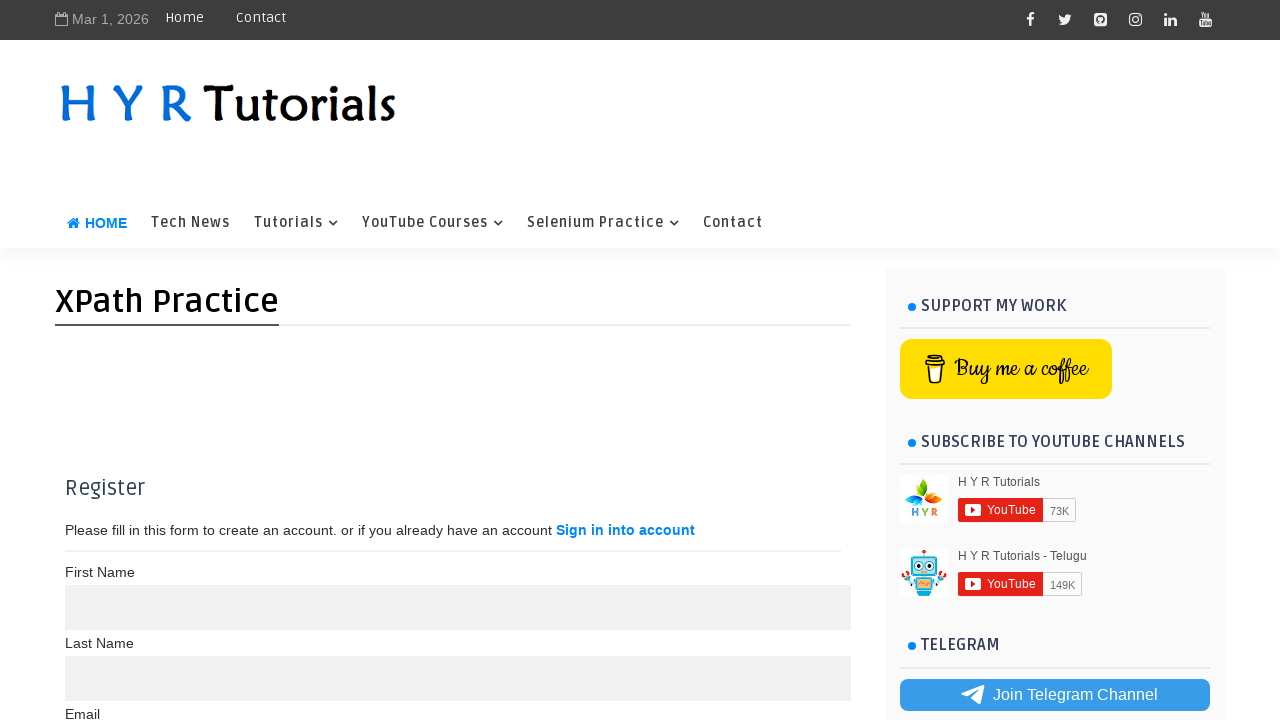

Filled input field with maxlength='15' attribute with 'abcdef' on input[maxlength='15']
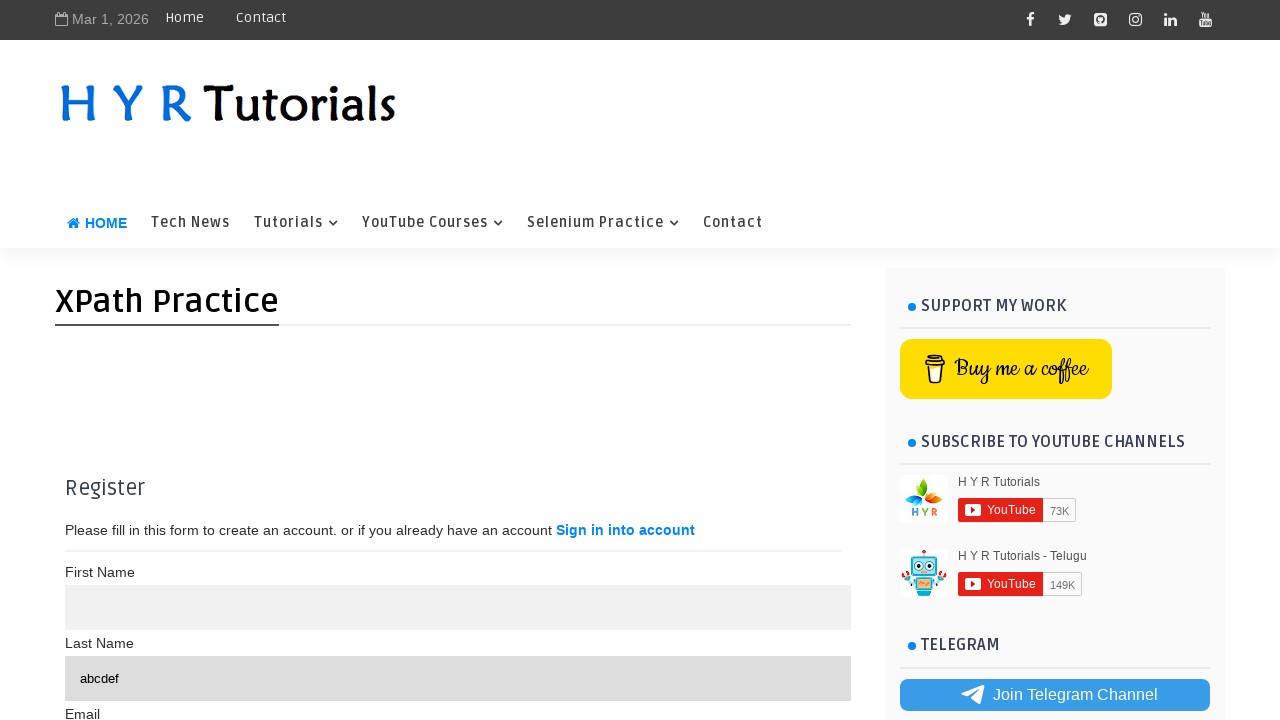

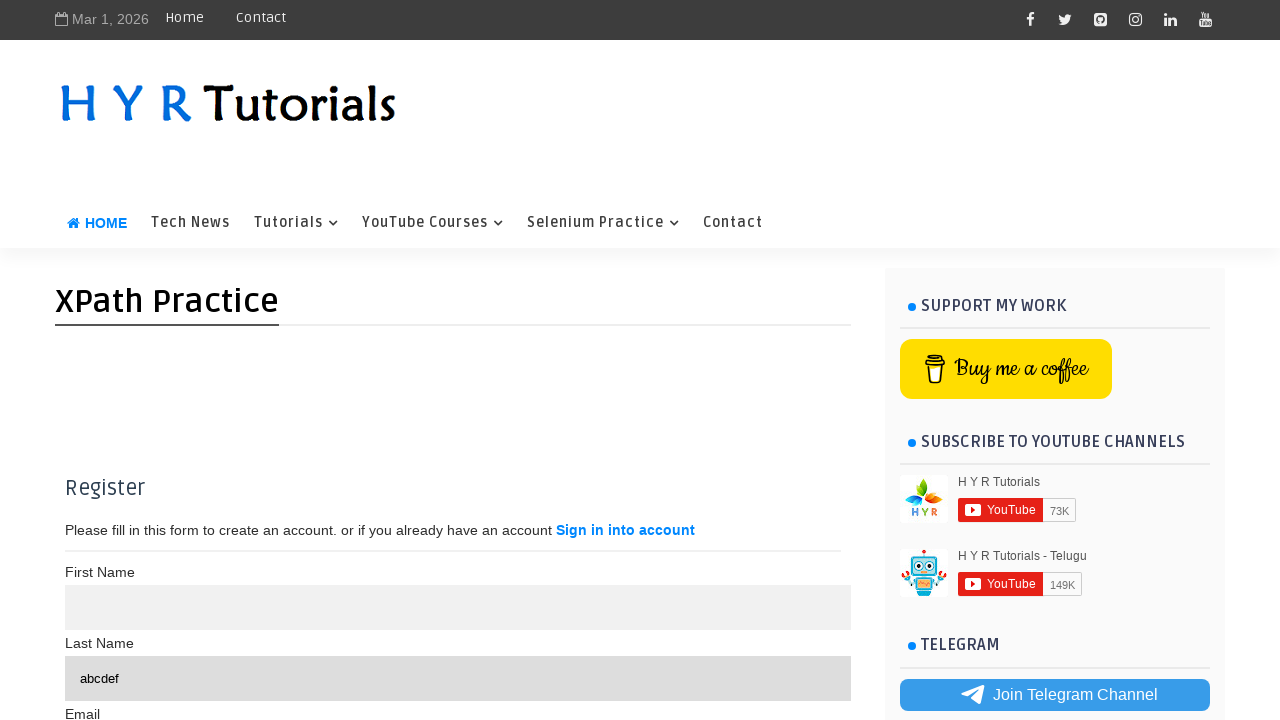